Performs a right-click context menu action on a form submit button within an iframe on W3Schools tryit editor

Starting URL: https://www.w3schools.com/tags/tryit.asp?filename=tryhtml_select_multiple

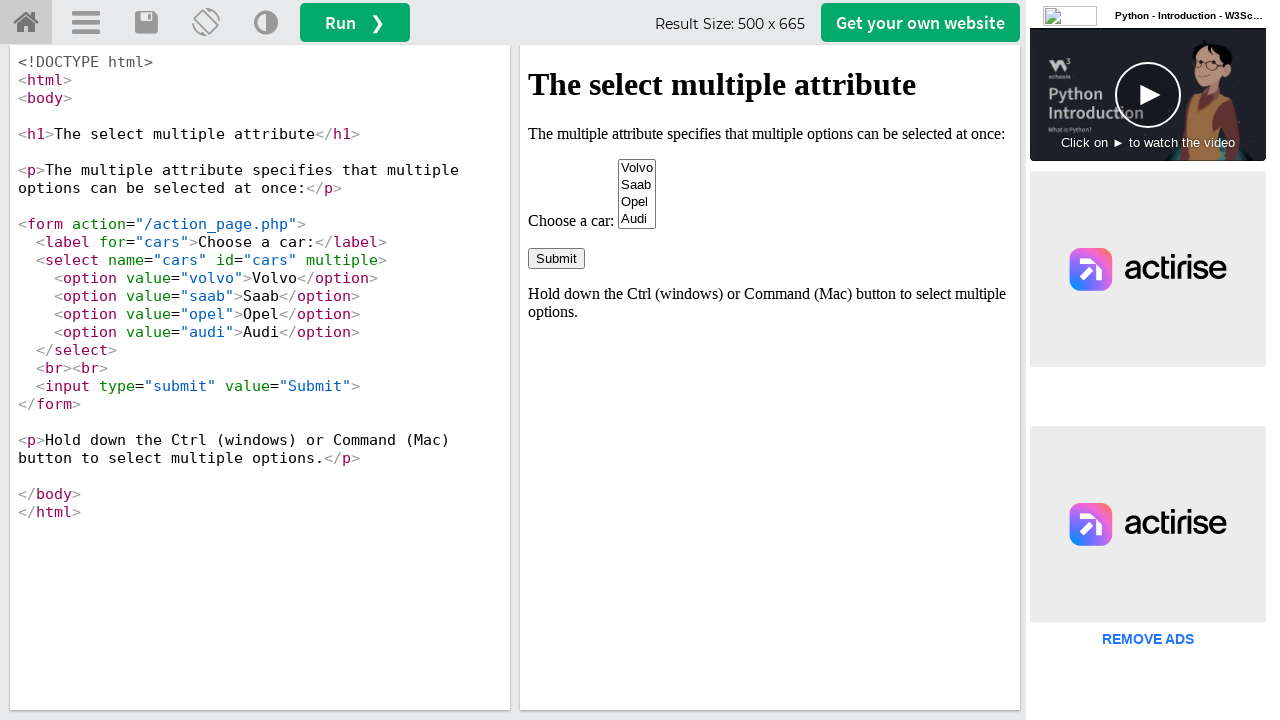

Located iframe with ID 'iframeResult'
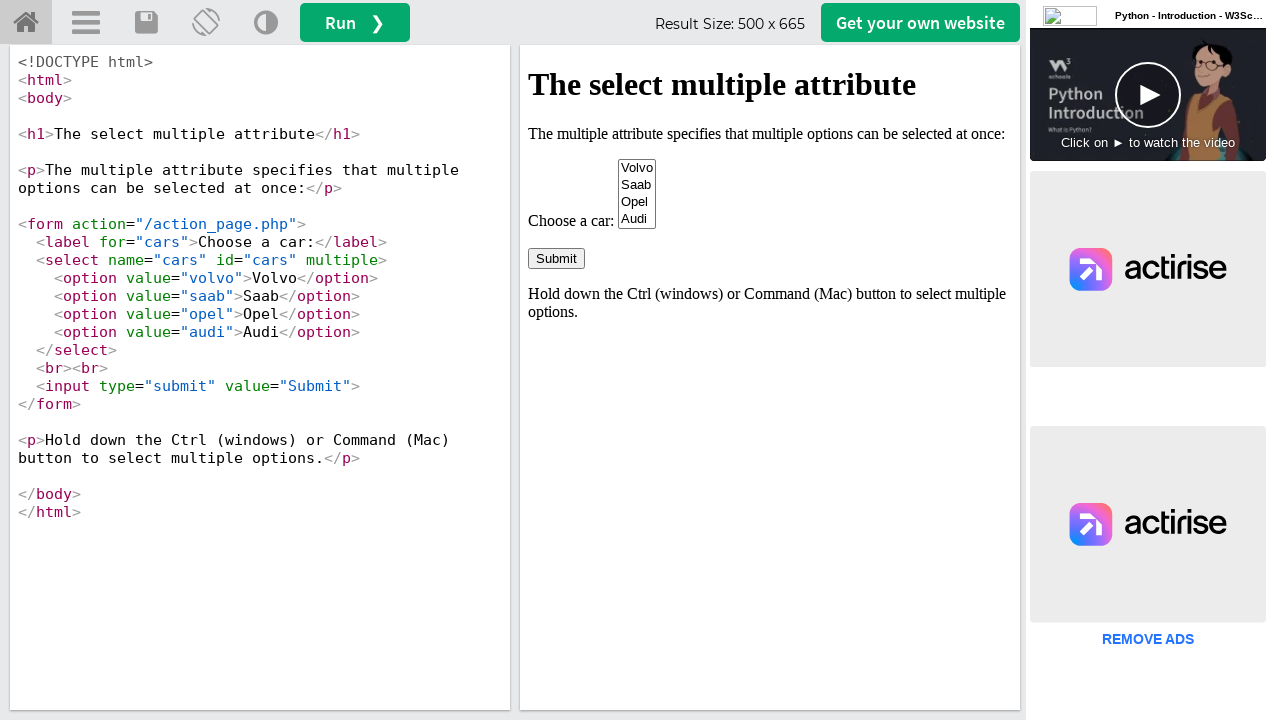

Located submit button within iframe using XPath
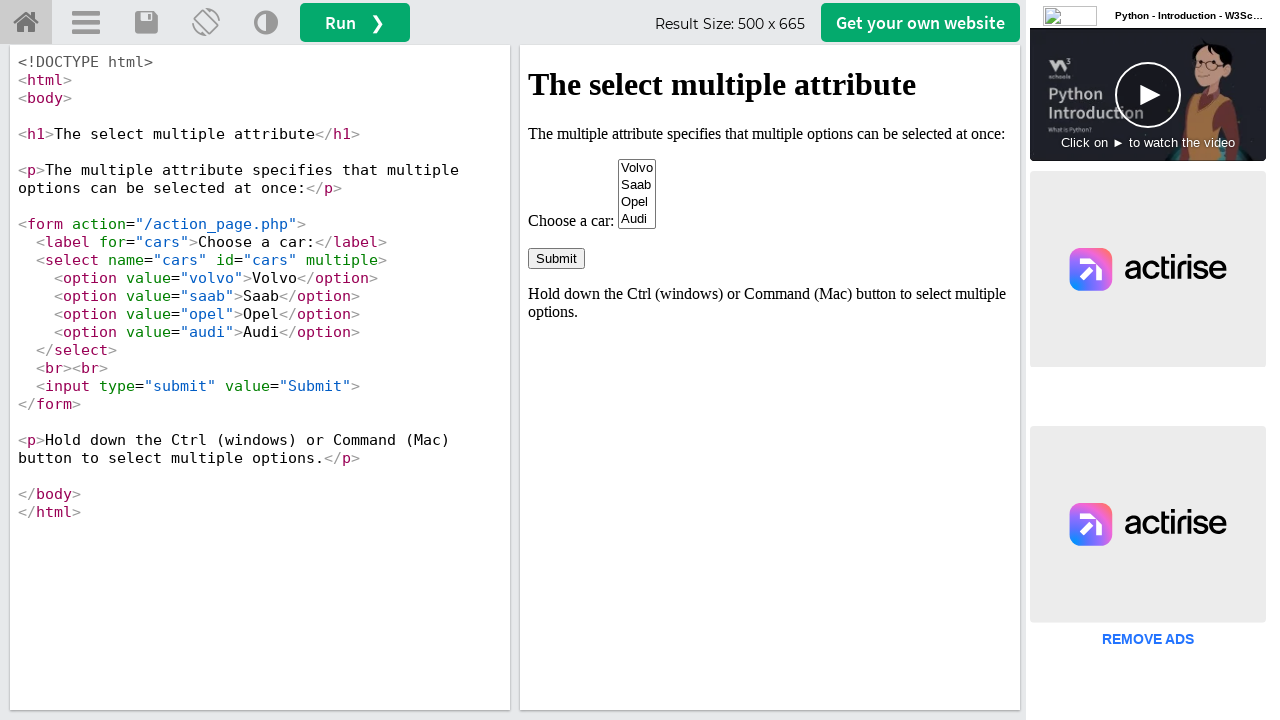

Performed right-click context menu action on form submit button at (556, 258) on #iframeResult >> internal:control=enter-frame >> xpath=//body/form[1]/input[1]
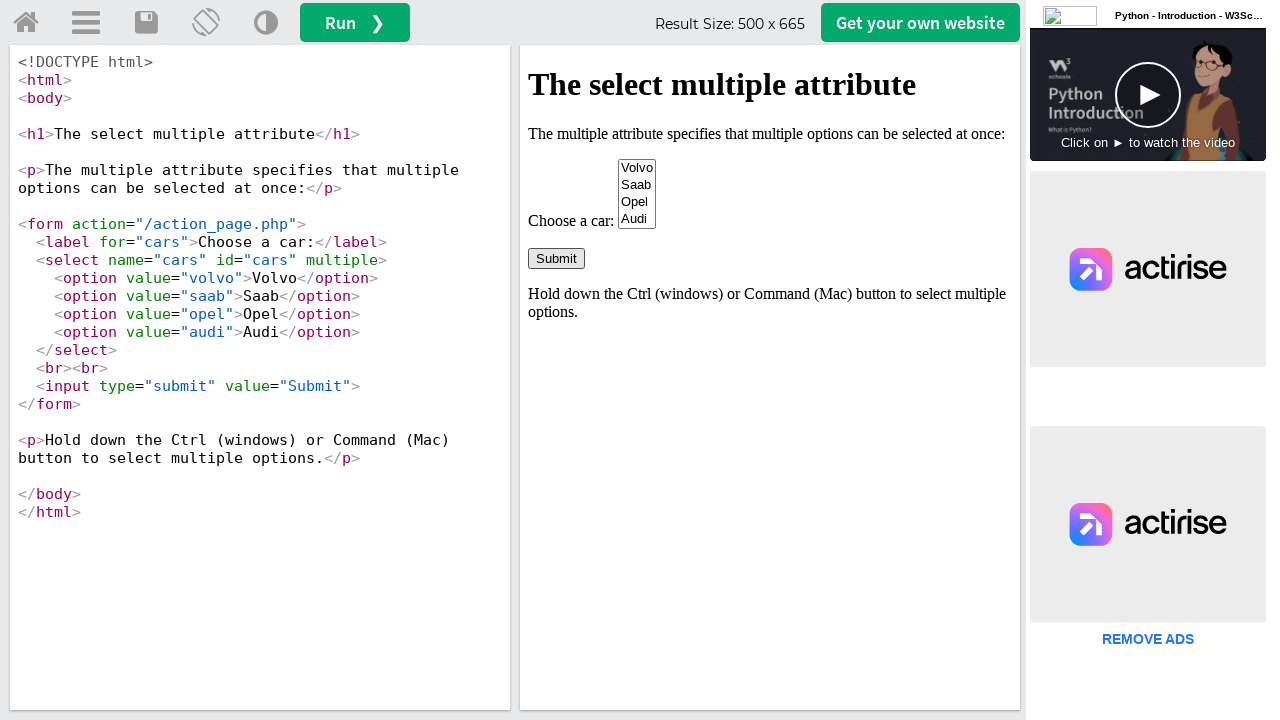

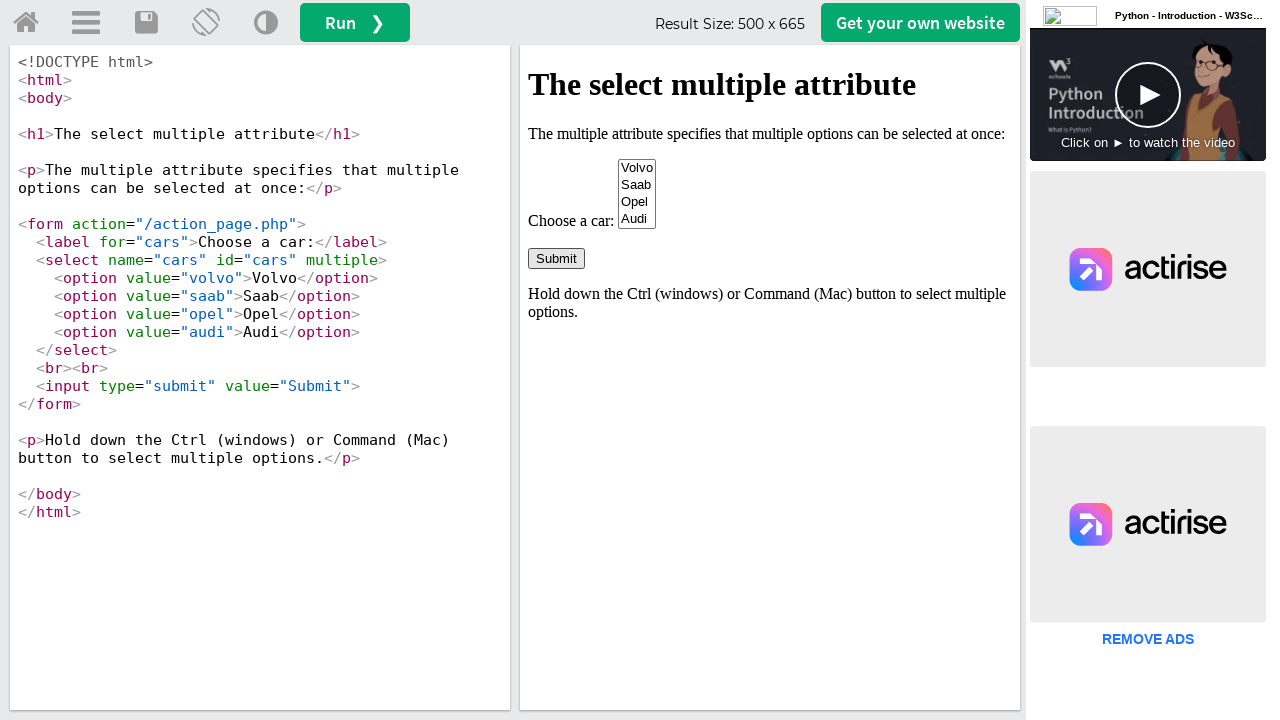